Tests multiple select dropdown functionality by selecting all options, verifying selections, and then deselecting all options

Starting URL: https://practice.cydeo.com/dropdown

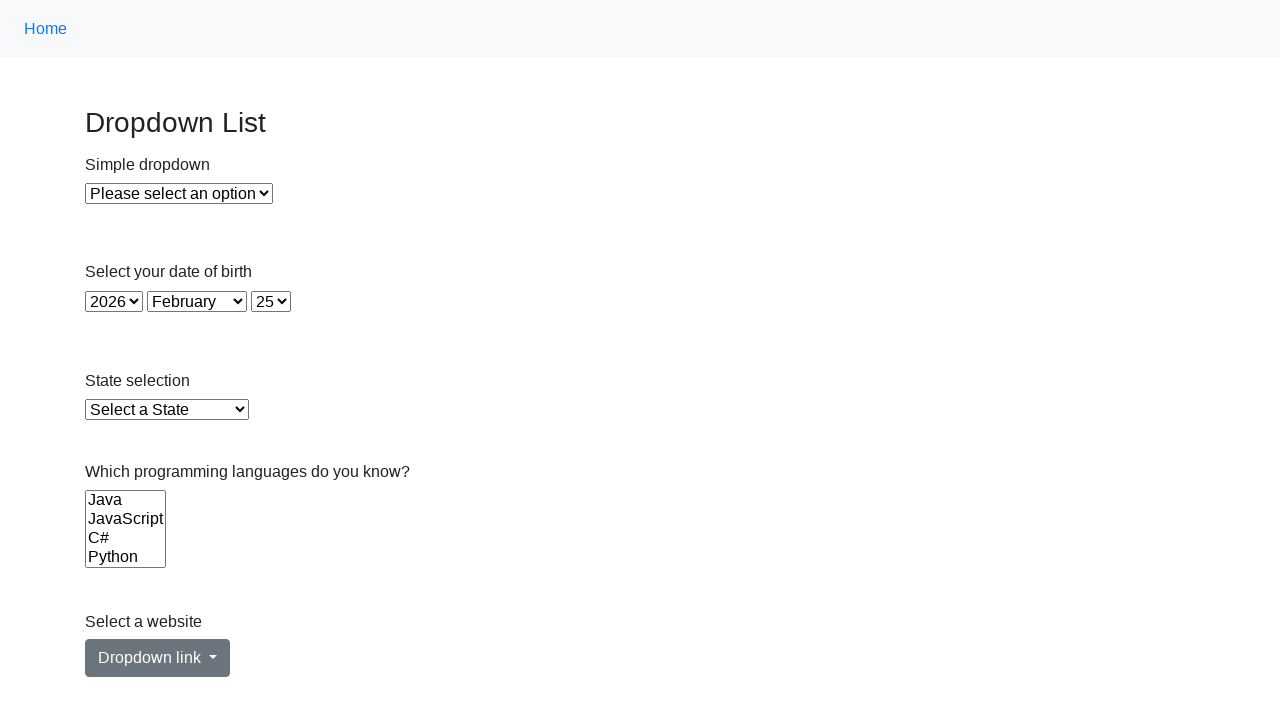

Located the Languages multi-select dropdown
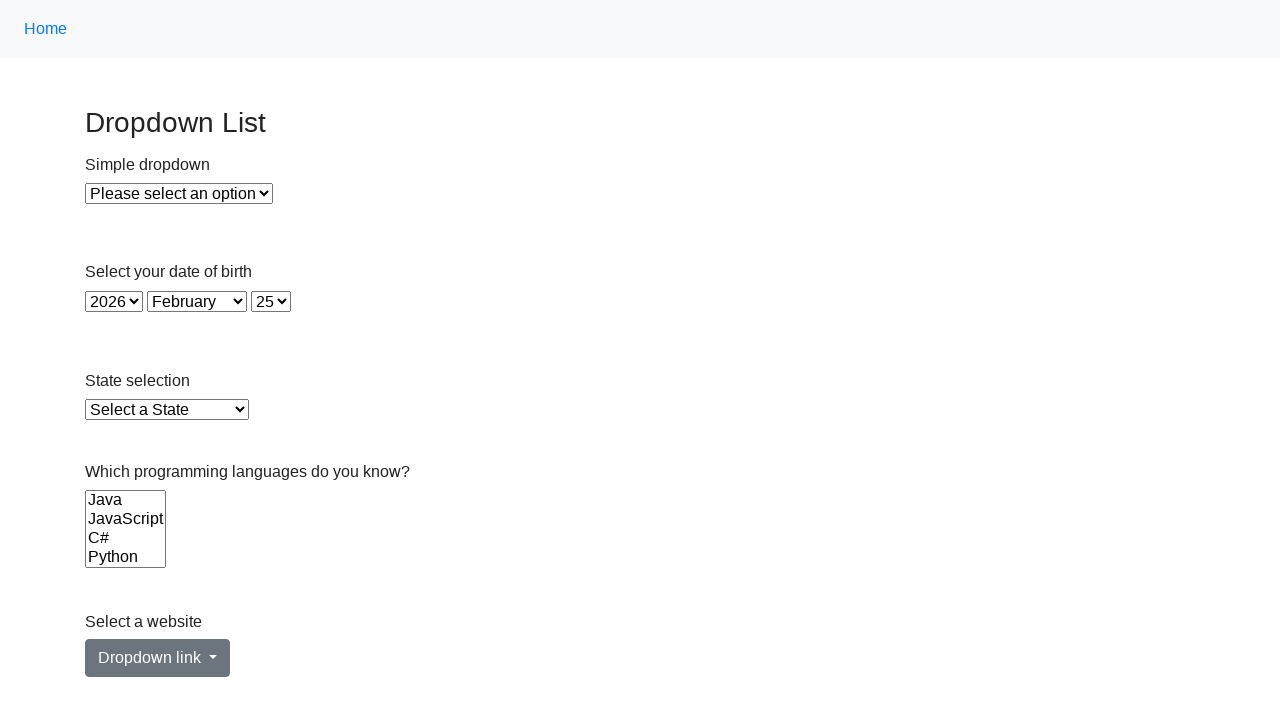

Retrieved all options from the dropdown
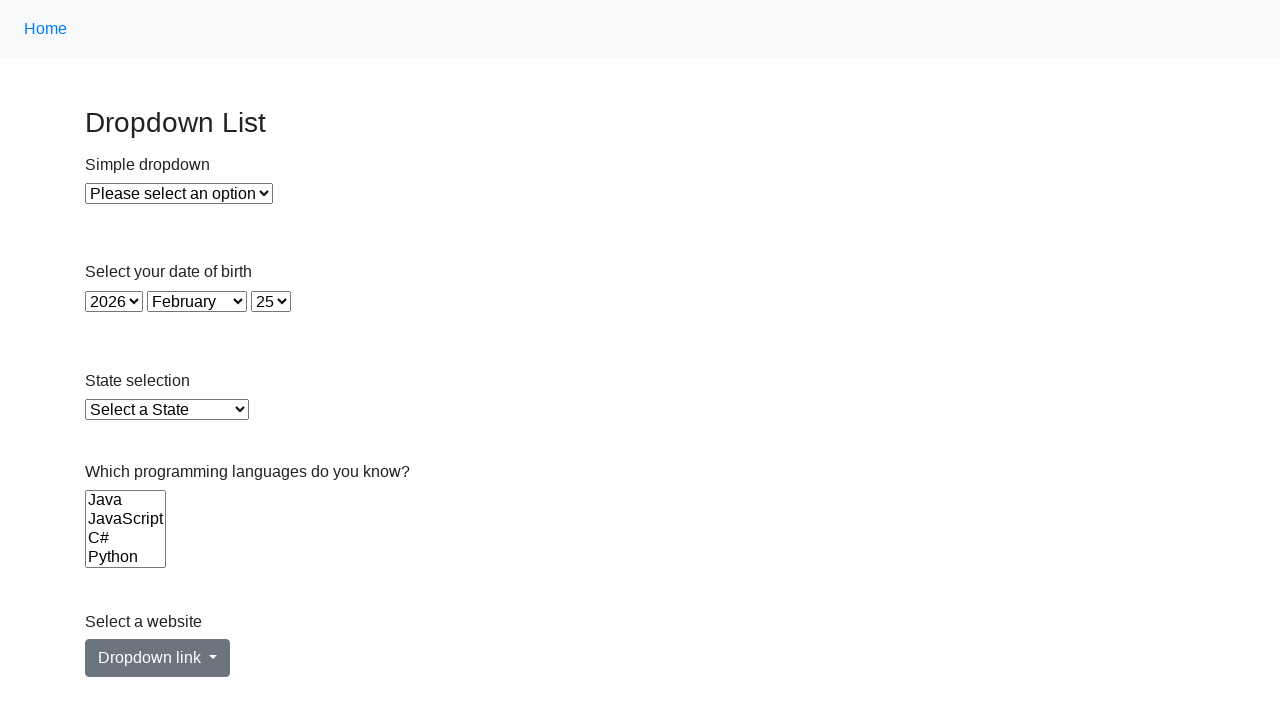

Selected option 'Java' from the dropdown on select[name='Languages']
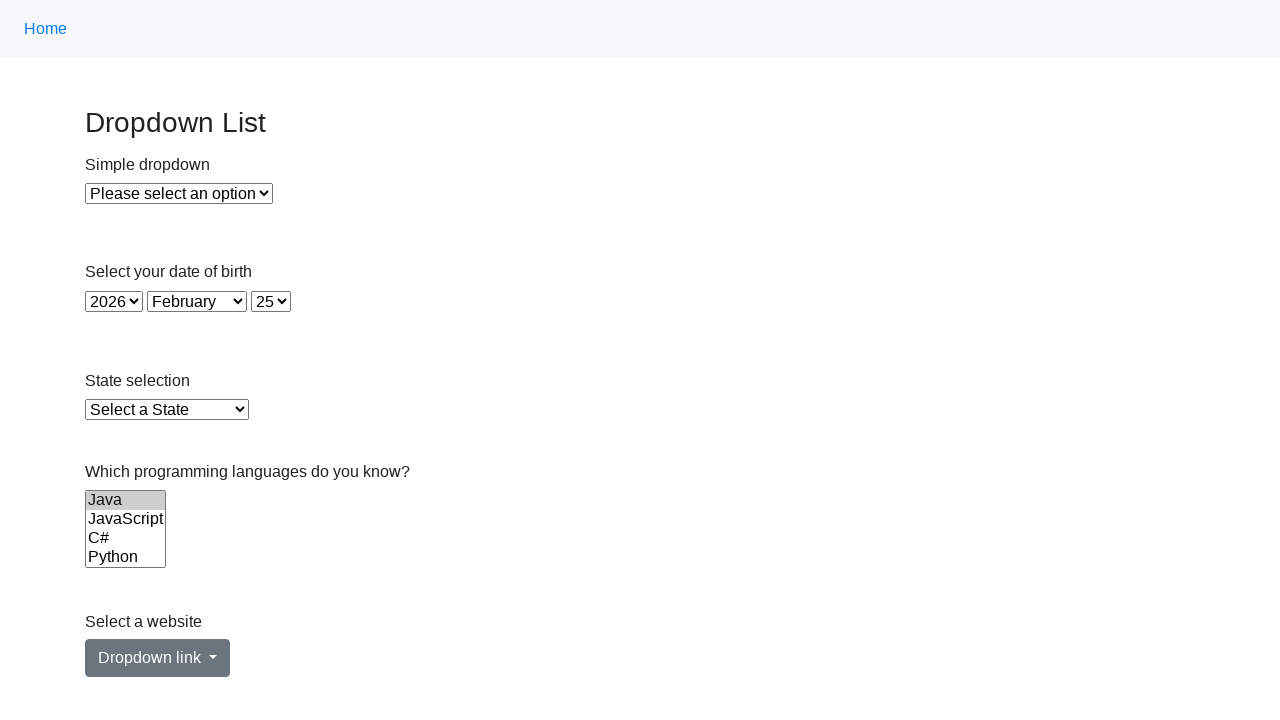

Selected option 'JavaScript' from the dropdown on select[name='Languages']
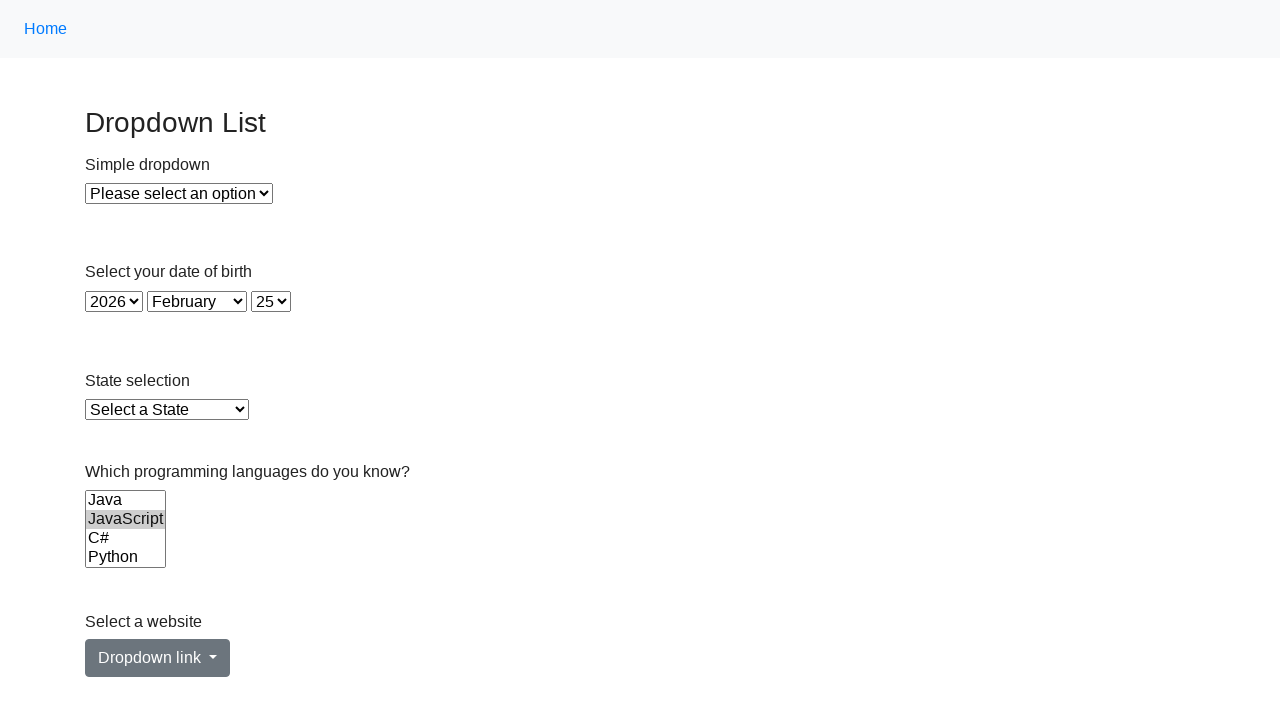

Selected option 'C#' from the dropdown on select[name='Languages']
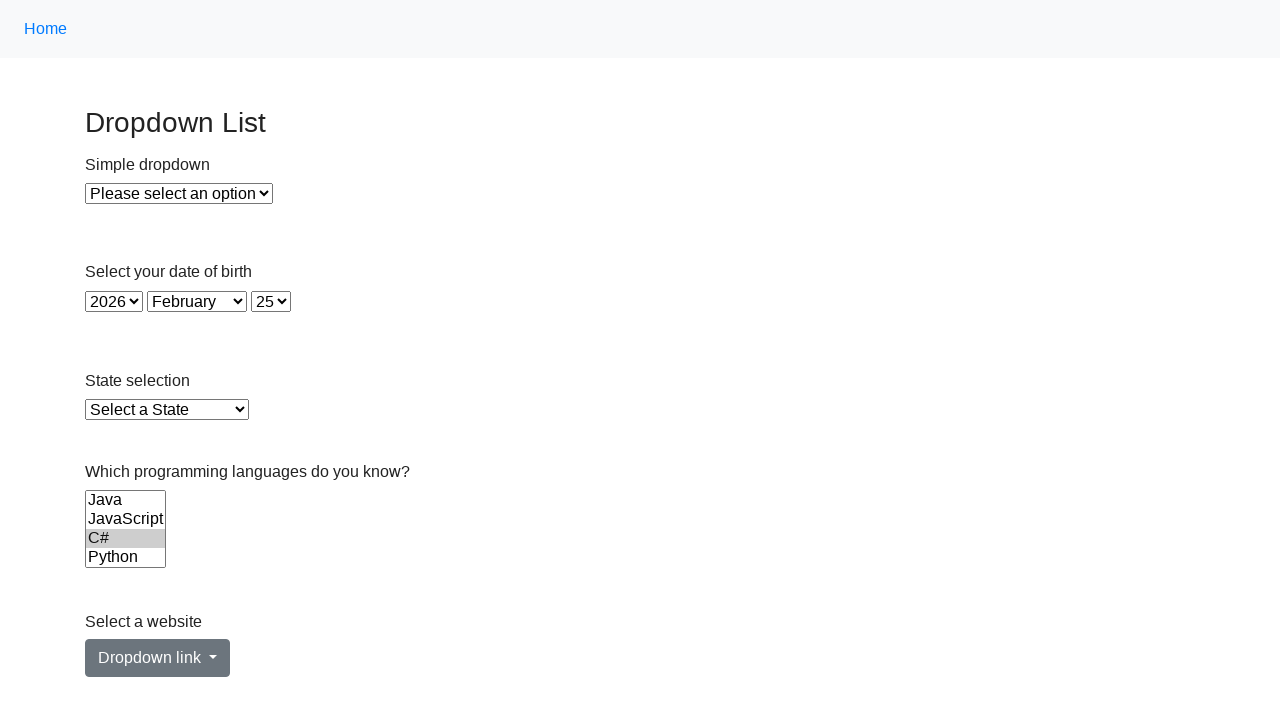

Selected option 'Python' from the dropdown on select[name='Languages']
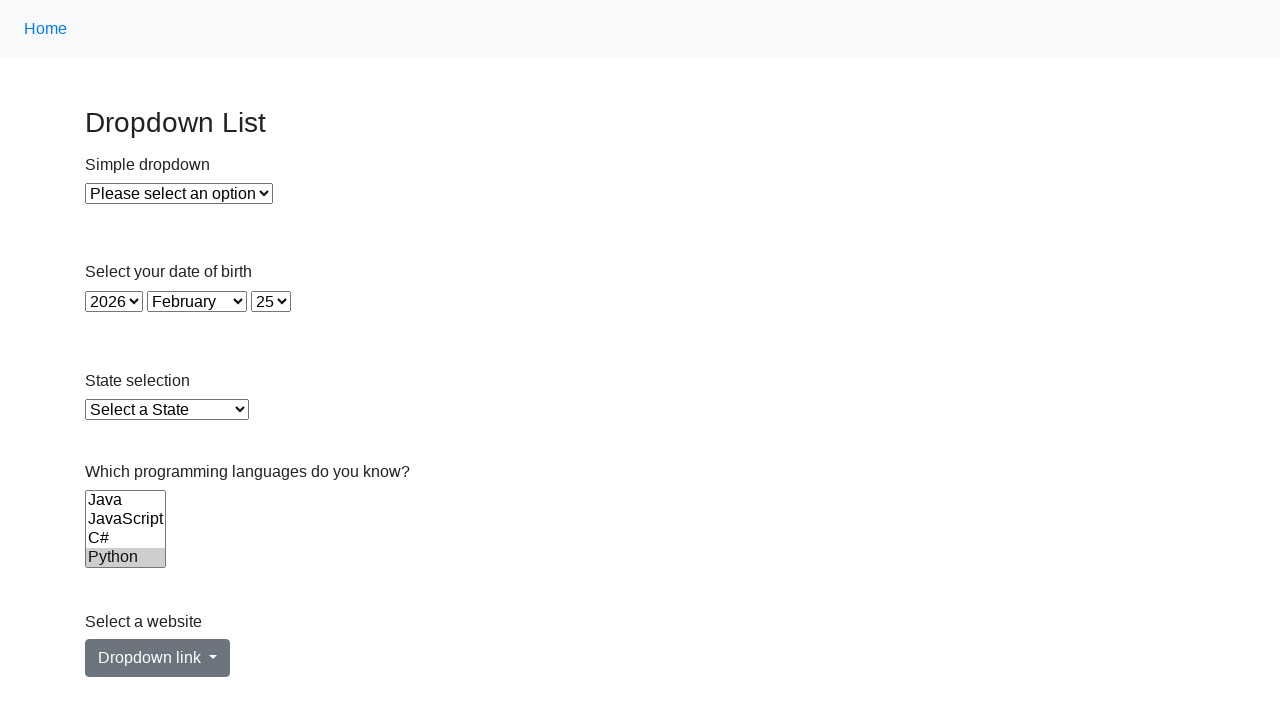

Selected option 'Ruby' from the dropdown on select[name='Languages']
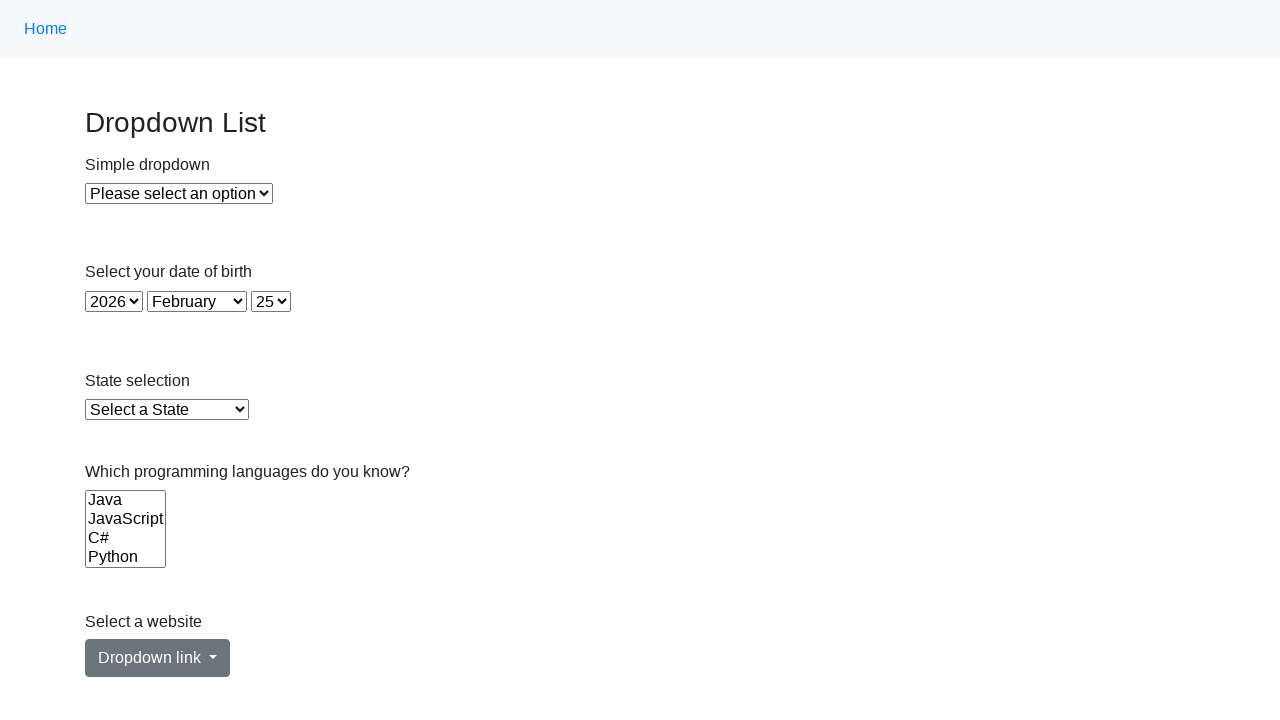

Selected option 'C' from the dropdown on select[name='Languages']
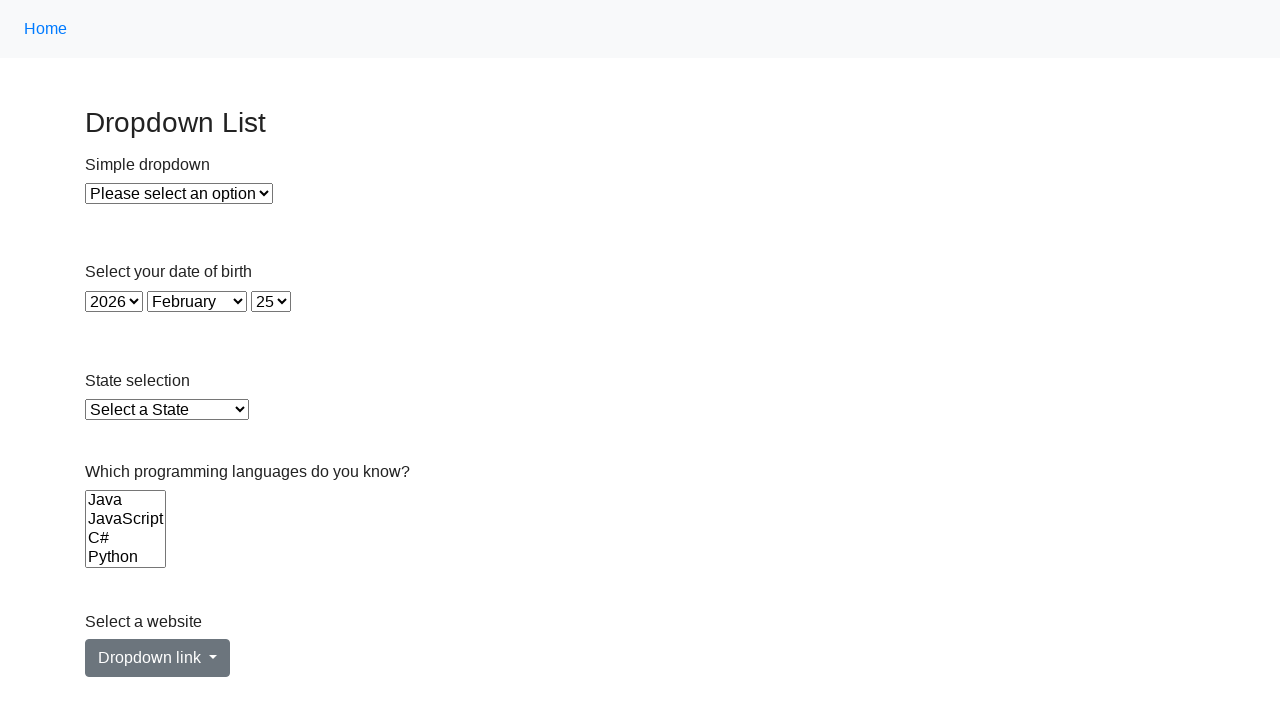

Verified 1 options are currently selected
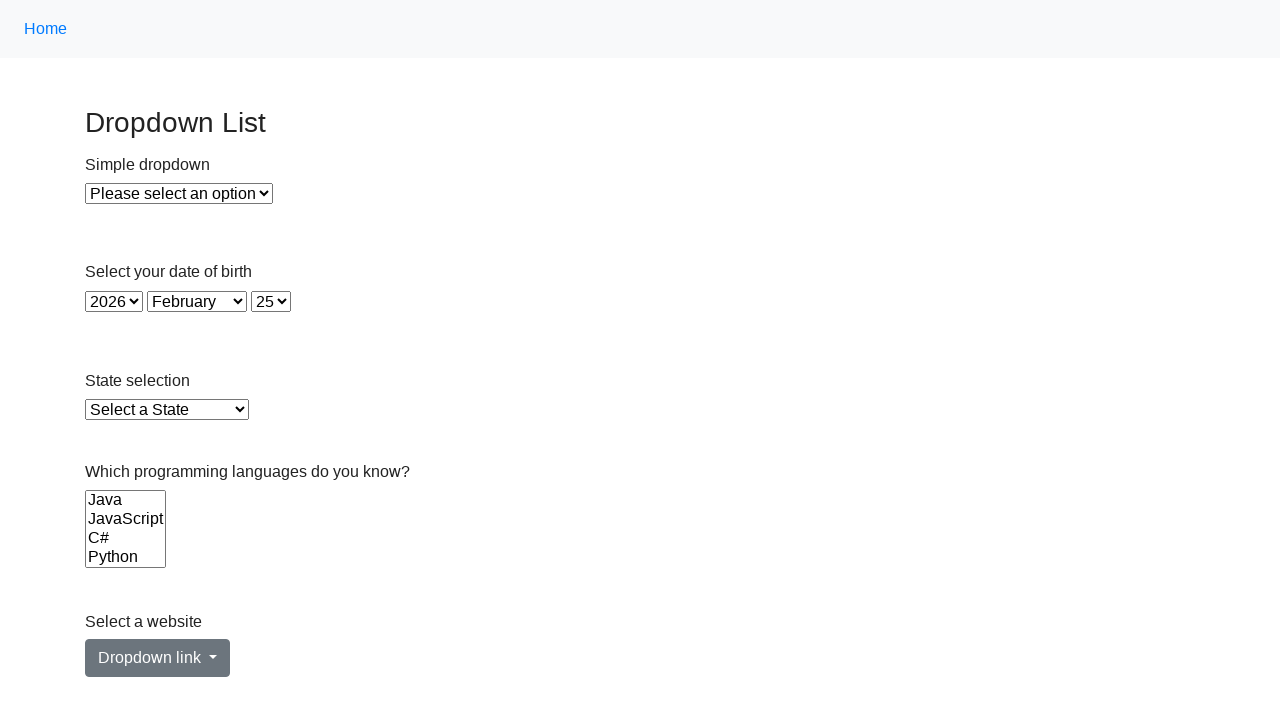

Deselected all options from the dropdown on select[name='Languages']
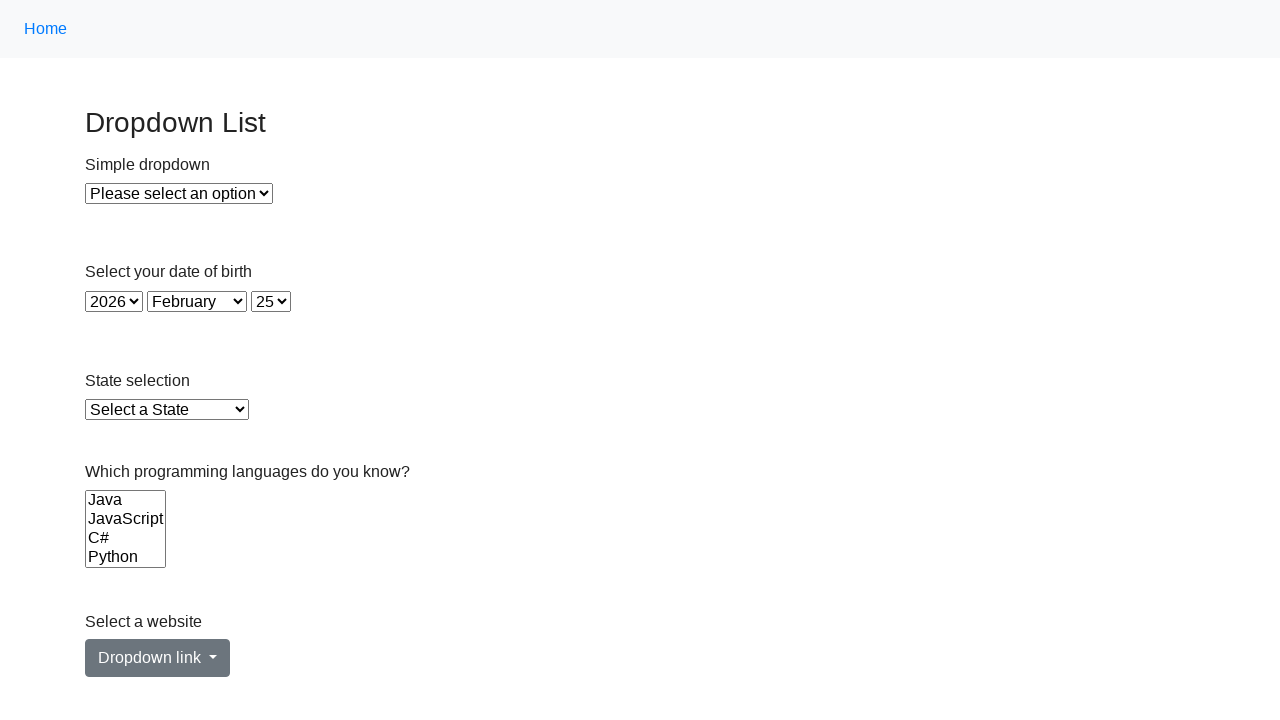

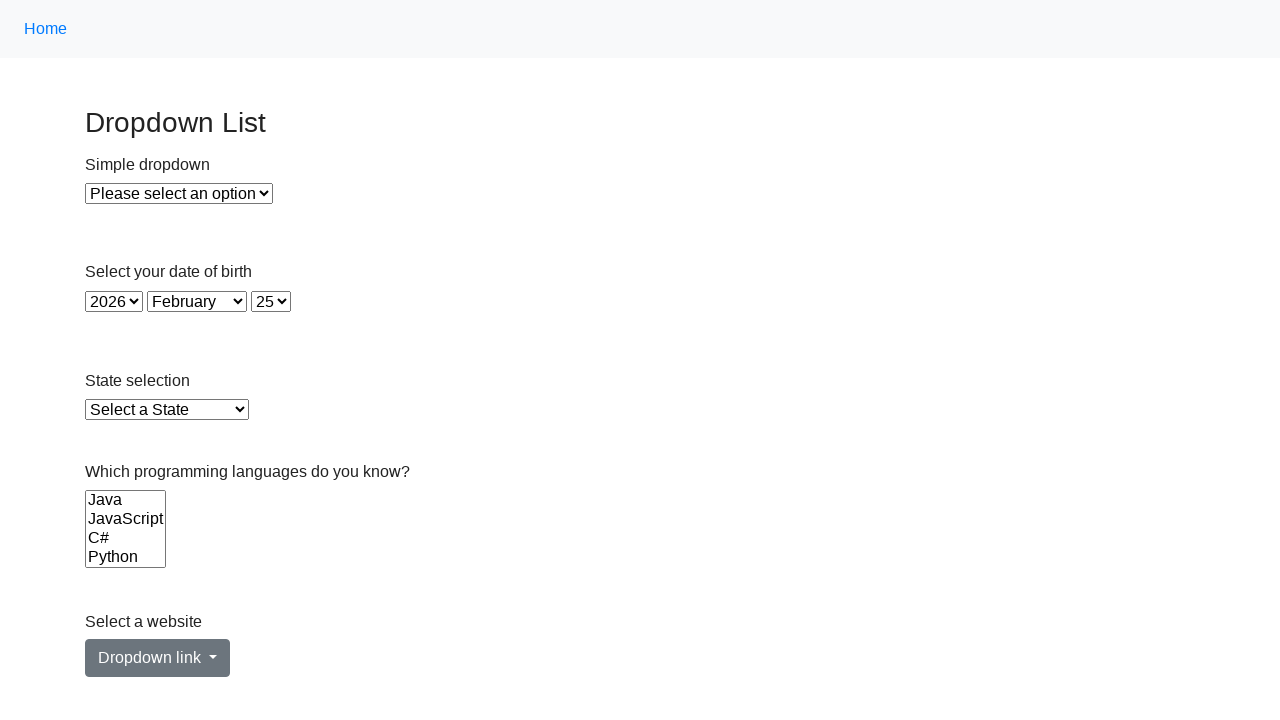